Tests dynamic controls page by clicking the Remove button (to remove a checkbox) and the Enable button (to enable a disabled input field)

Starting URL: https://the-internet.herokuapp.com/dynamic_controls

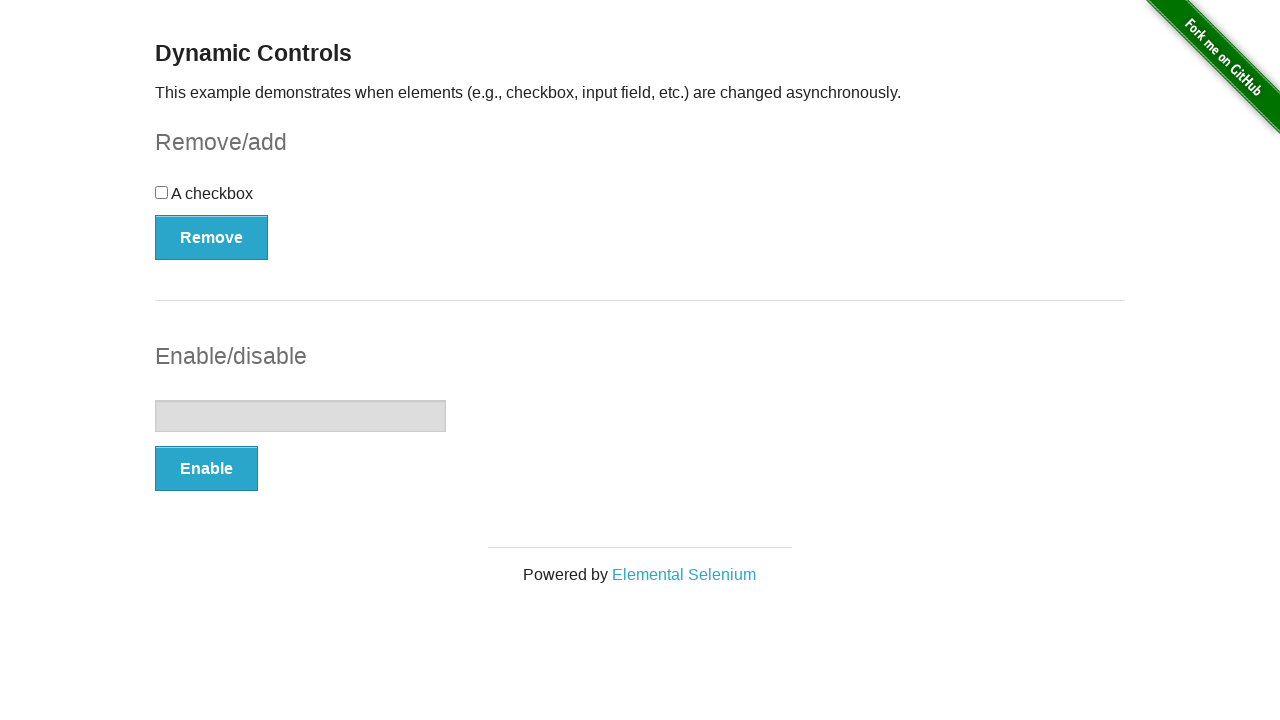

Navigated to Dynamic Controls page
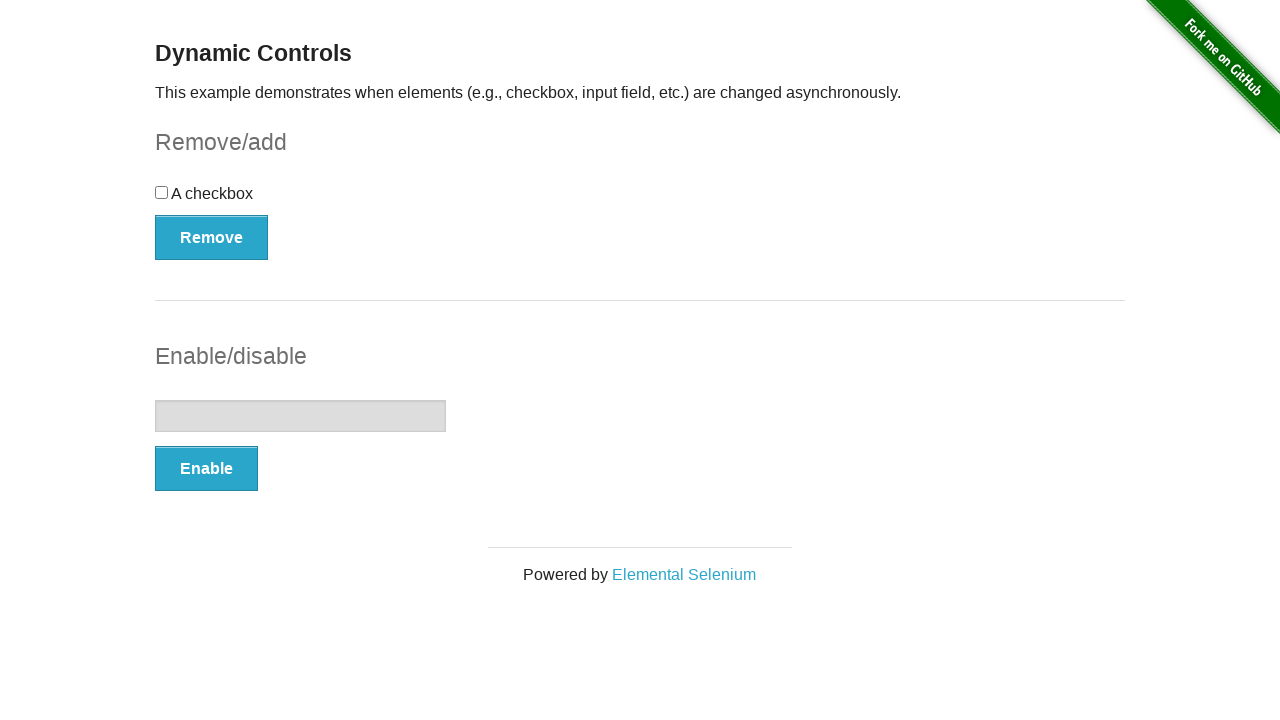

Clicked Remove button to remove the checkbox at (212, 237) on button >> nth=0
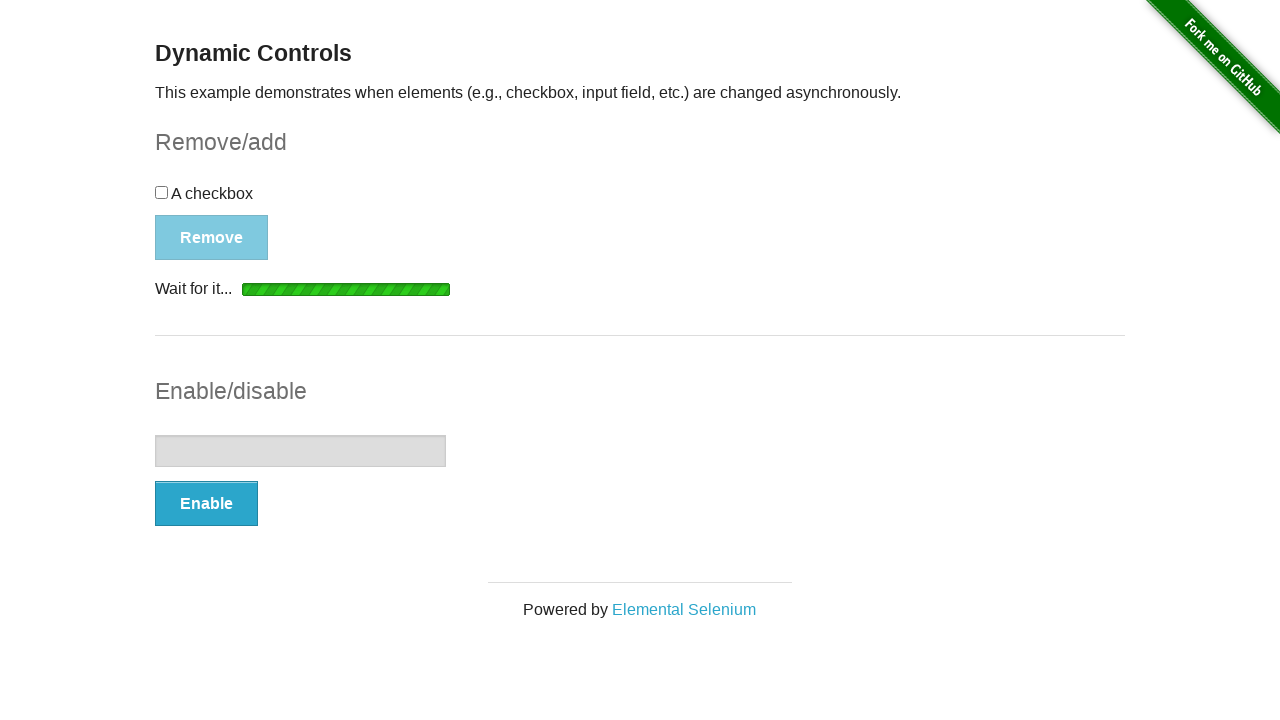

Clicked Enable button to enable the disabled input field at (206, 504) on button >> nth=1
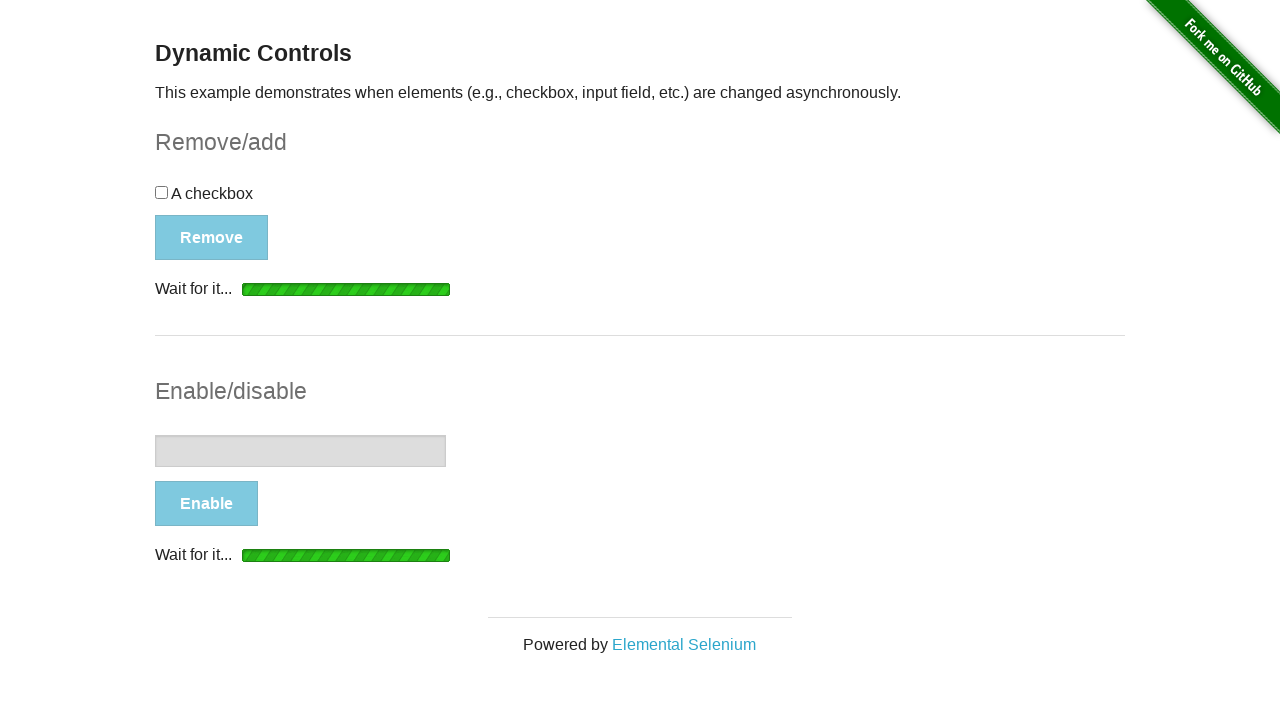

Waited for dynamic changes to complete
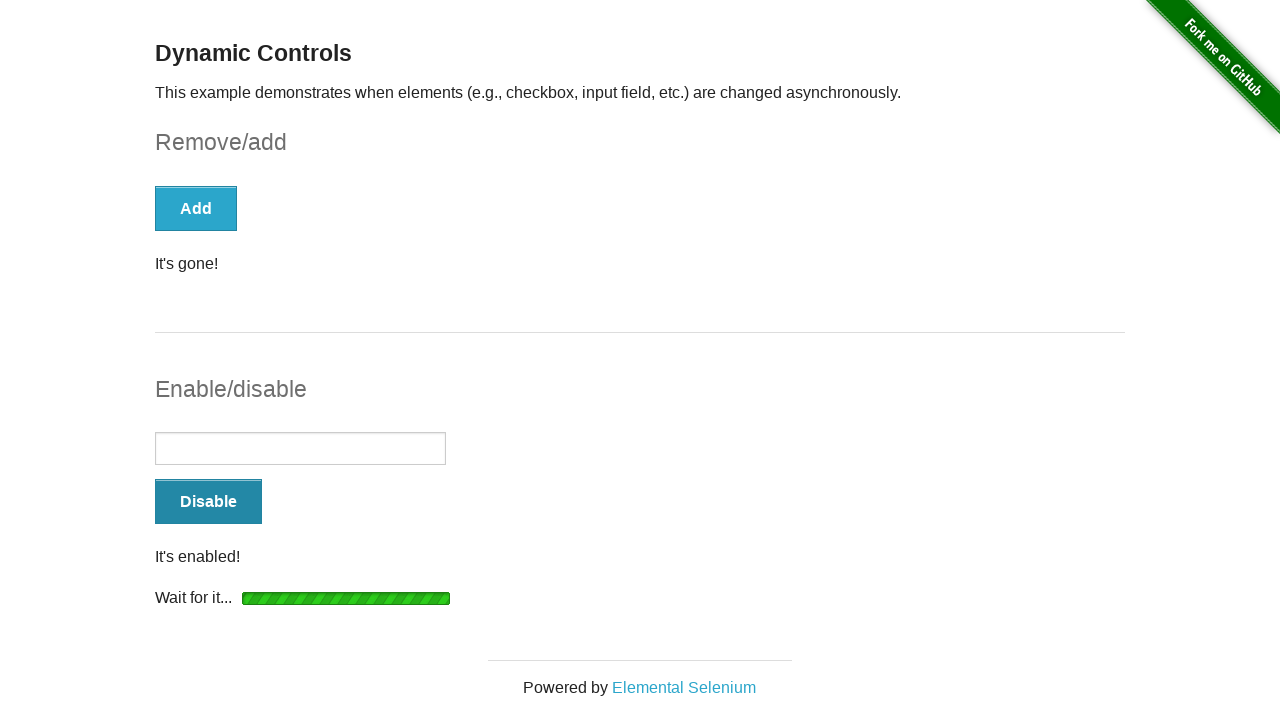

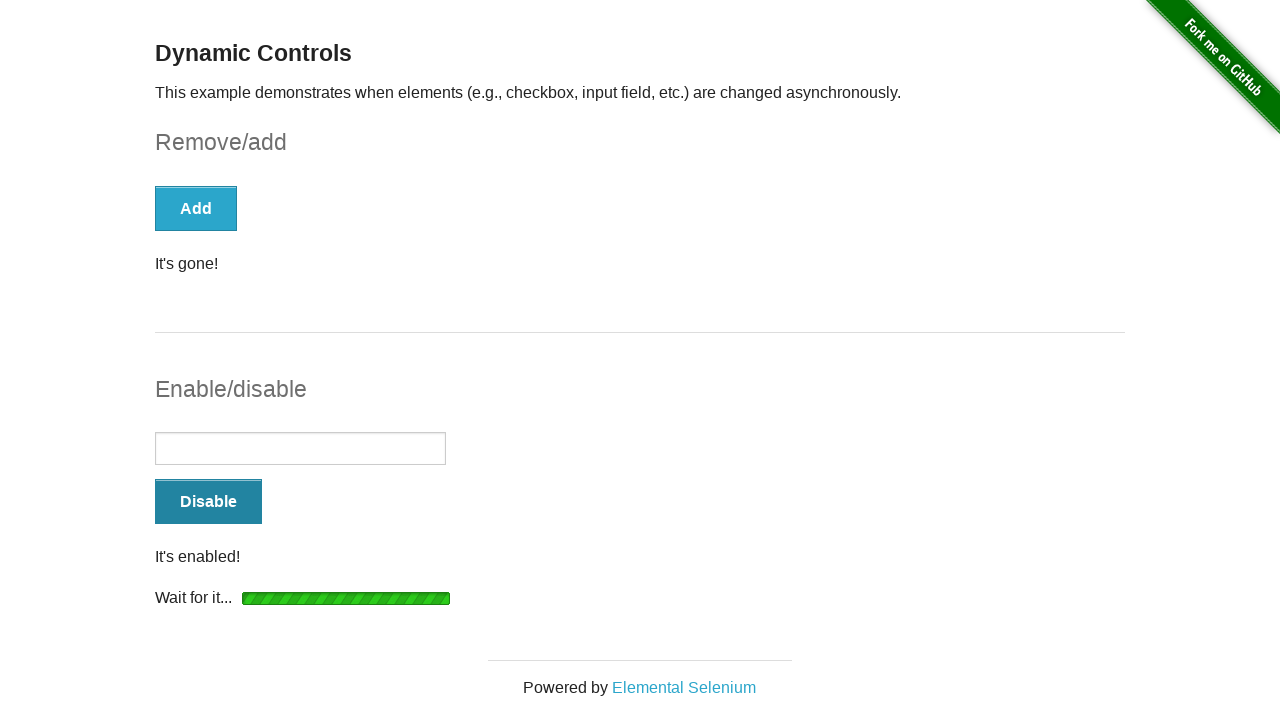